Tests clicking a button with a specific class attribute on the UI Testing Playground site

Starting URL: http://uitestingplayground.com/classattr

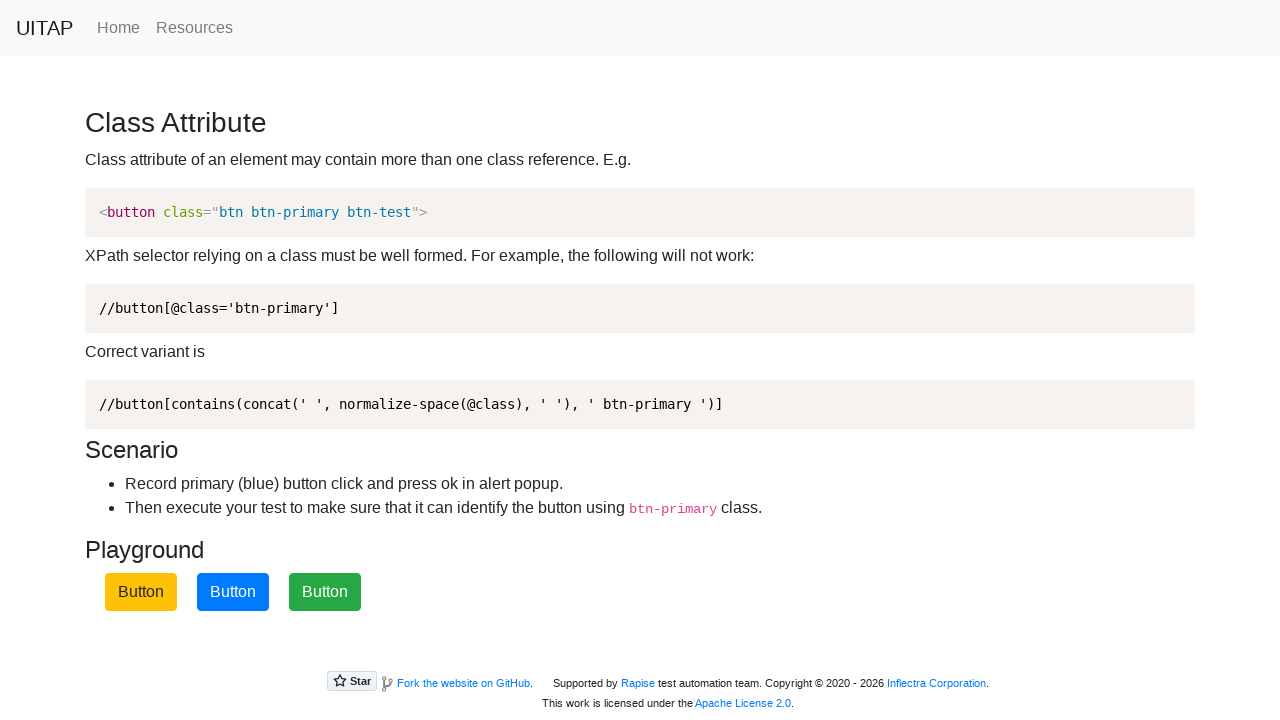

Navigated to UI Testing Playground class attribute page
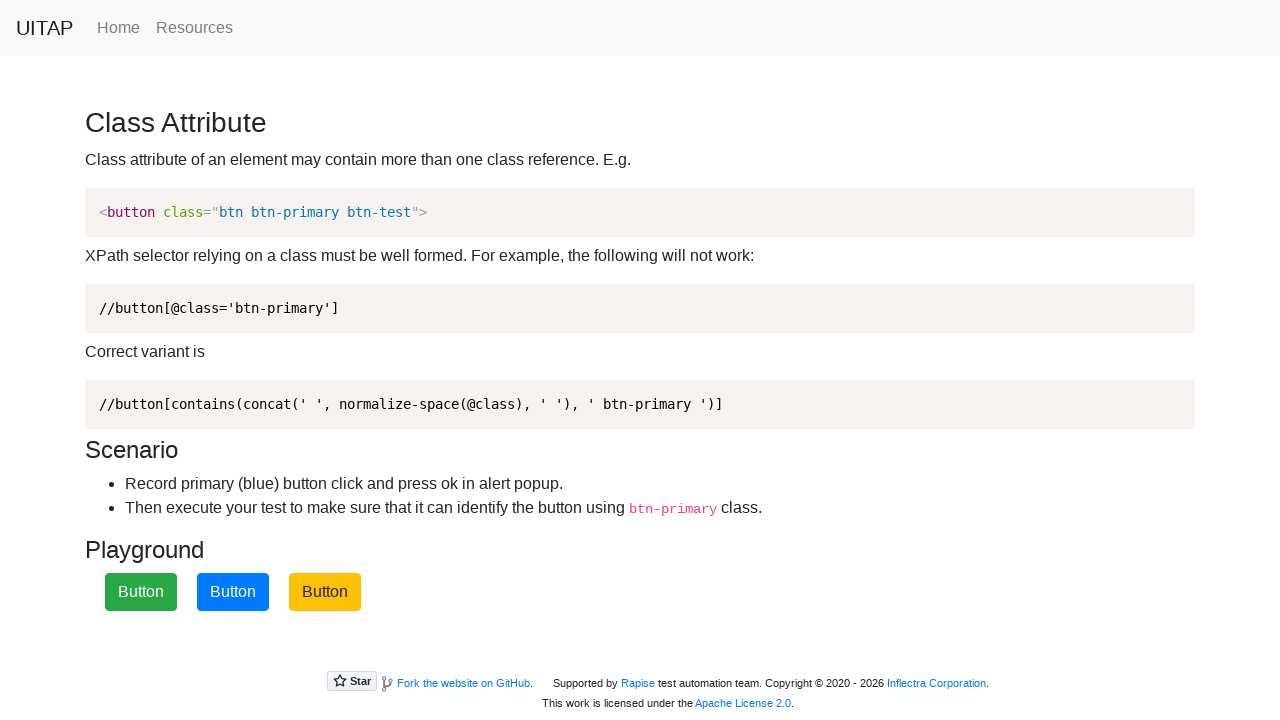

Clicked button with btn-primary class attribute at (233, 592) on button.btn-primary
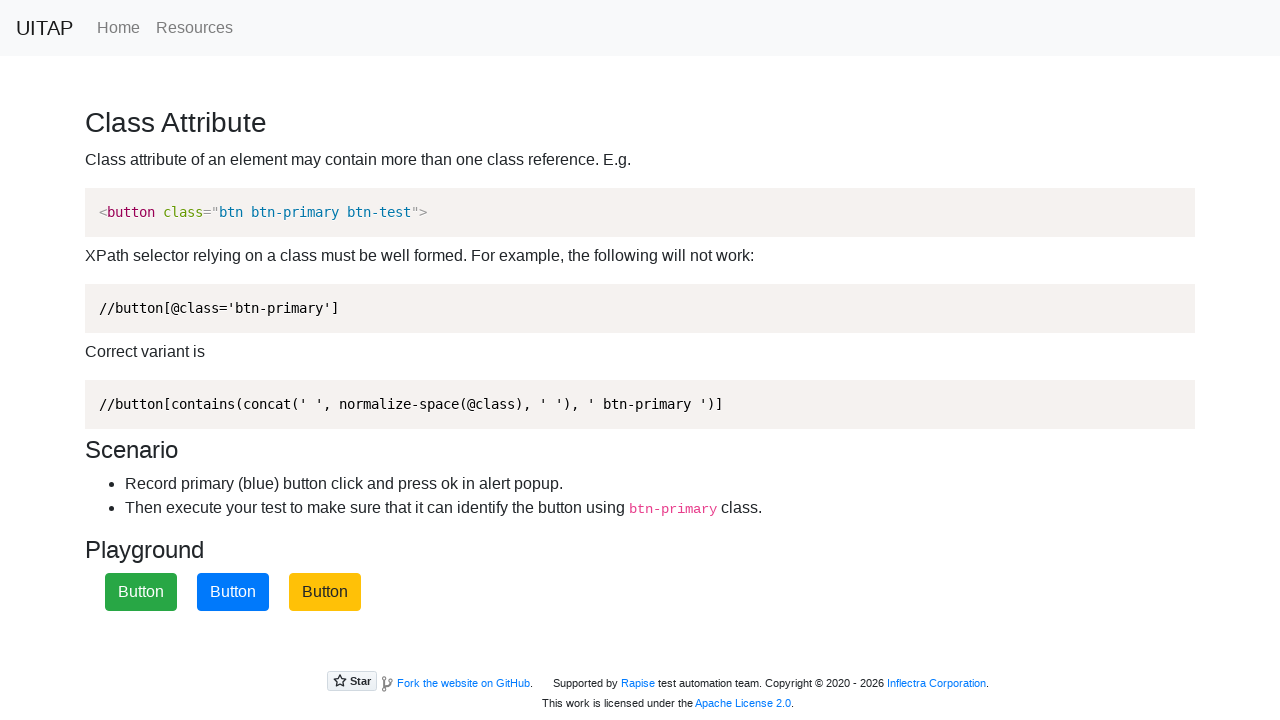

Alert dialog accepted
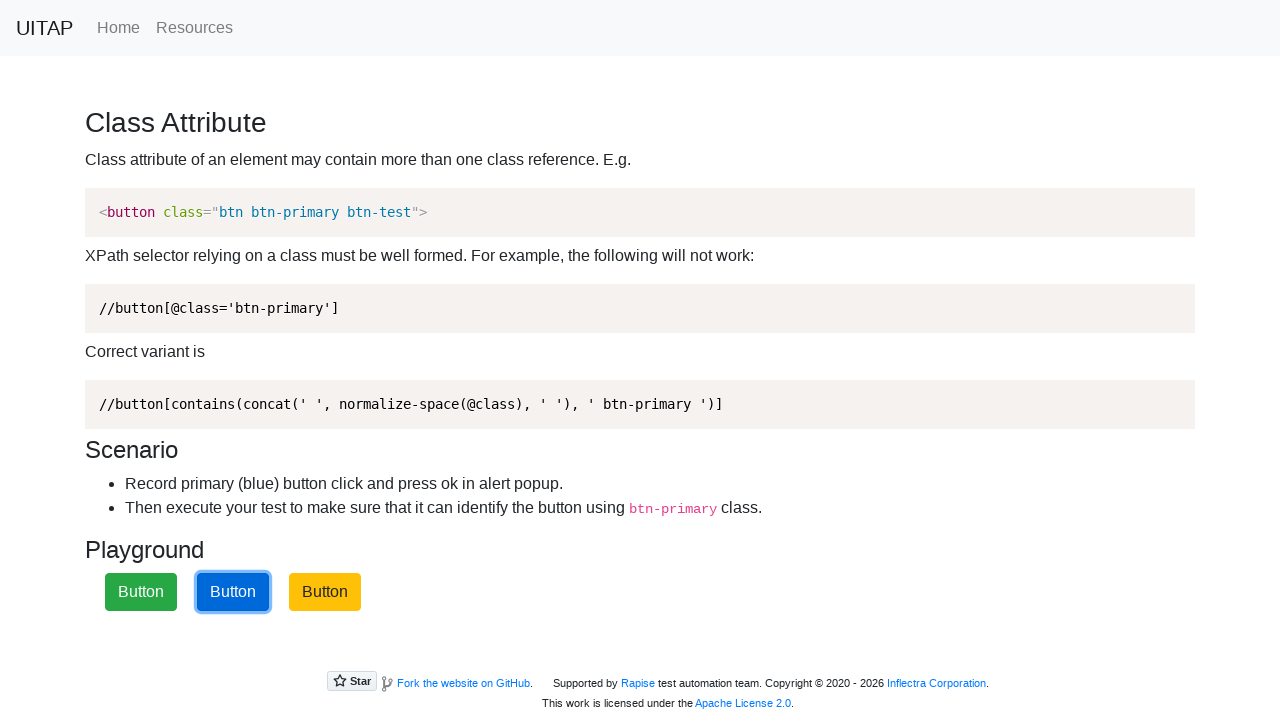

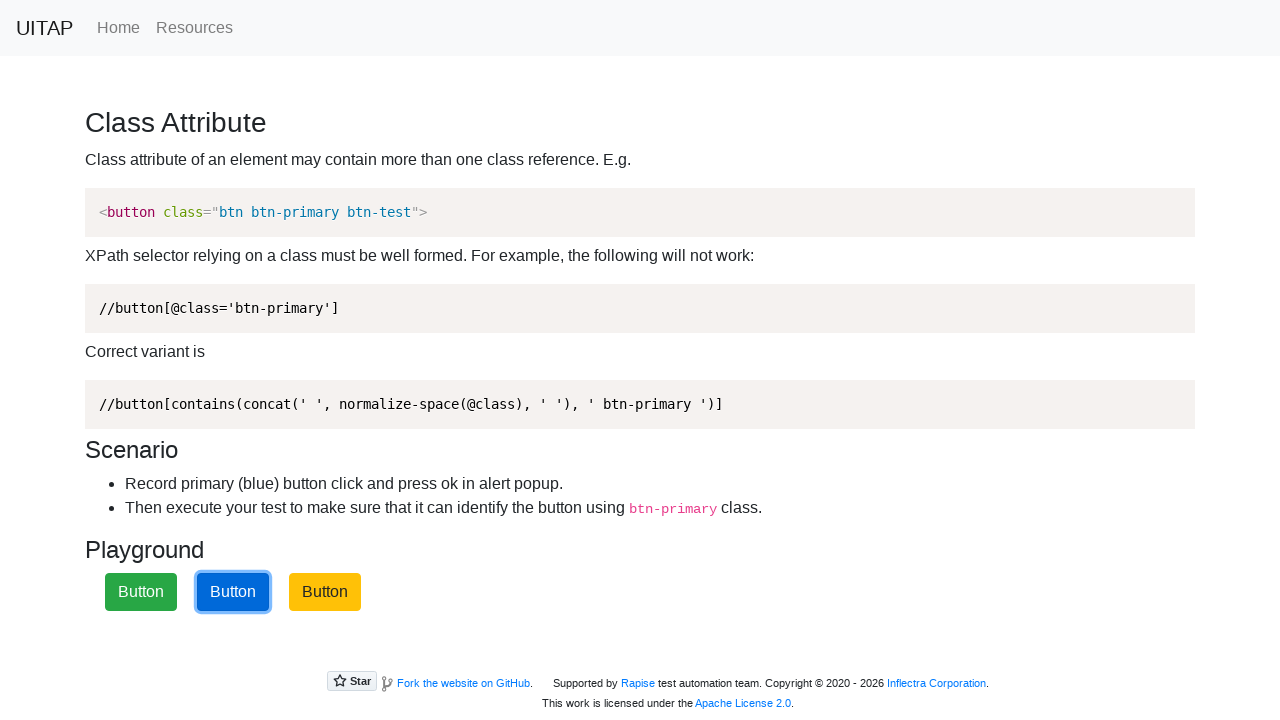